Navigates to the Pluralsight homepage and loads the page.

Starting URL: https://www.pluralsight.com/

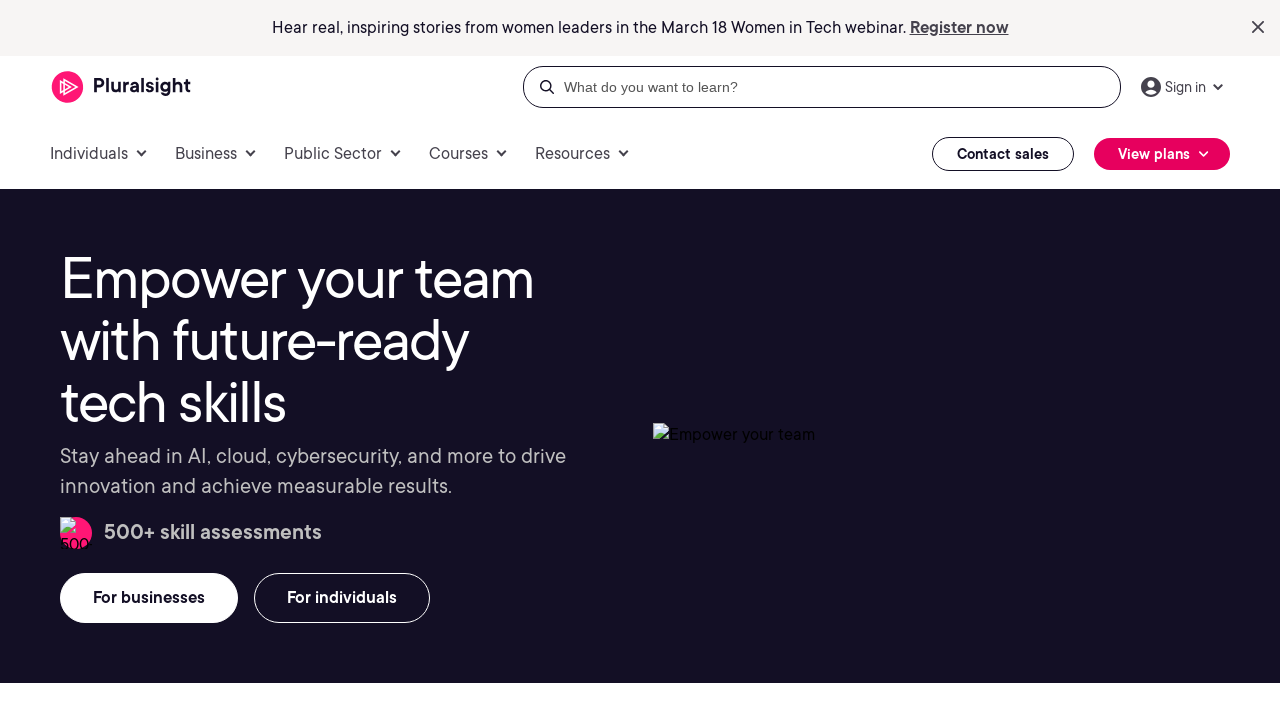

Waited for page to reach domcontentloaded state
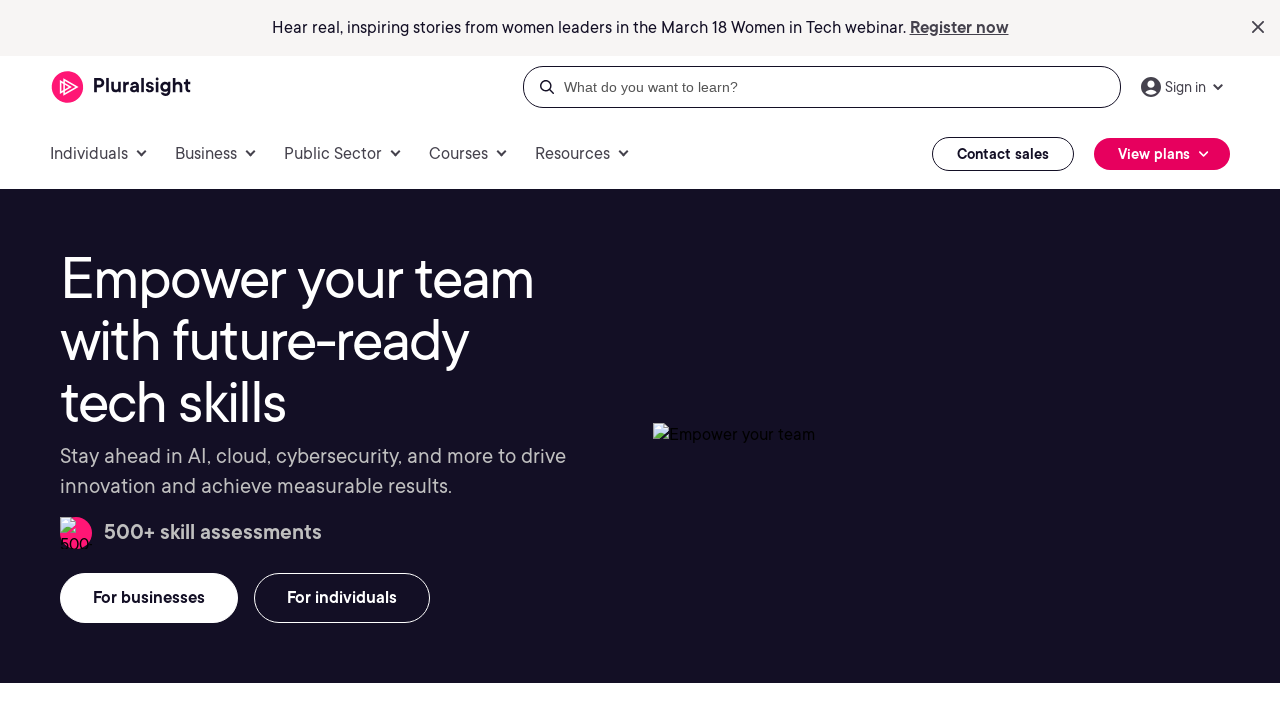

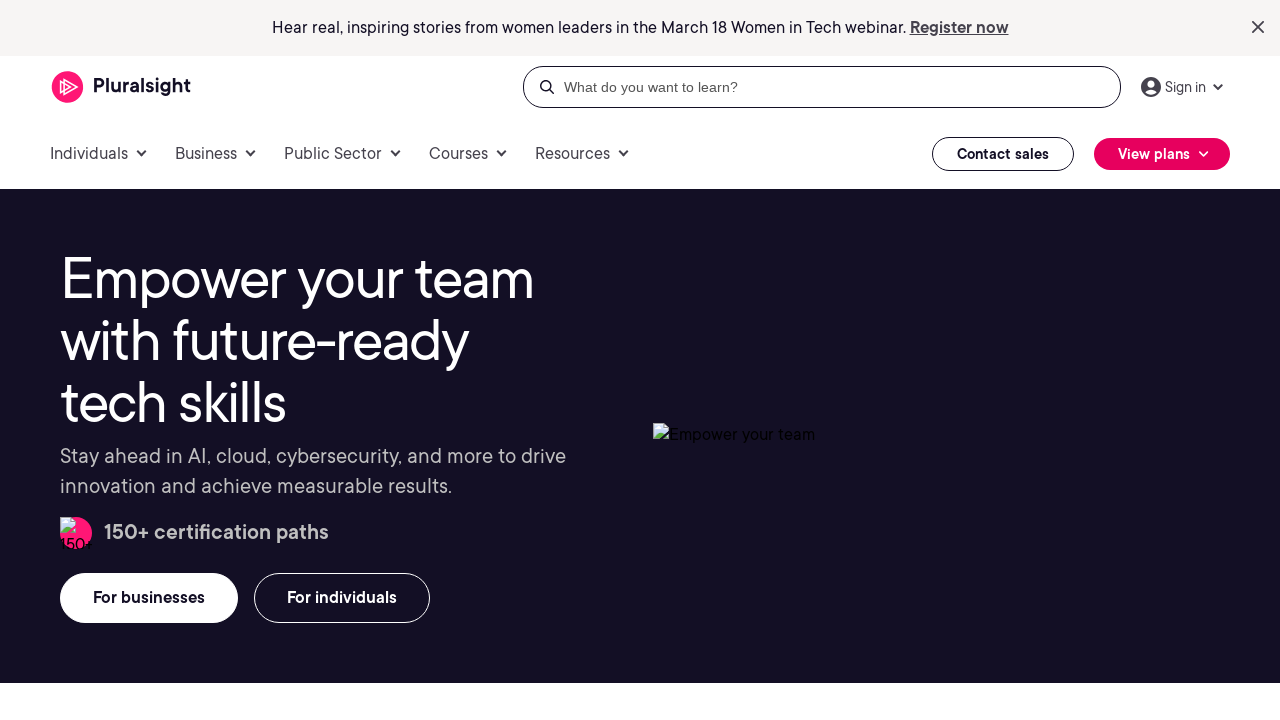